Tests drag and drop to a specific offset position

Starting URL: https://crossbrowsertesting.github.io/drag-and-drop

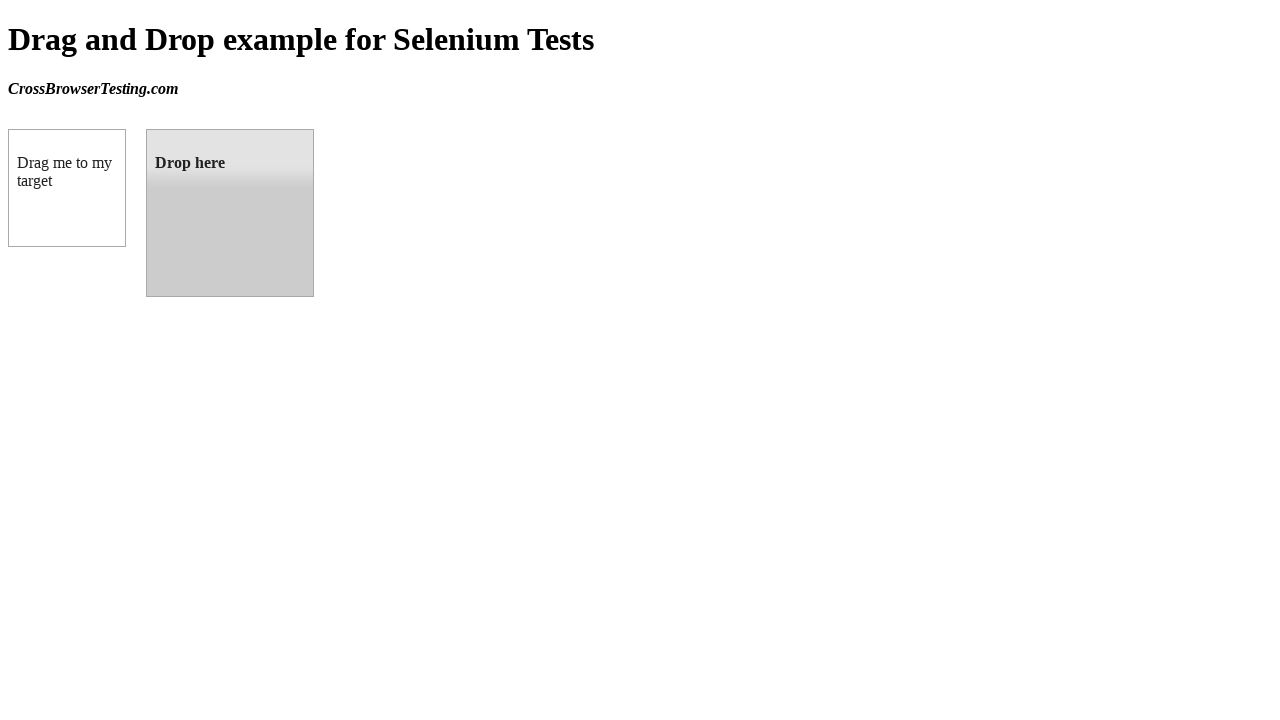

Waited for draggable element to load
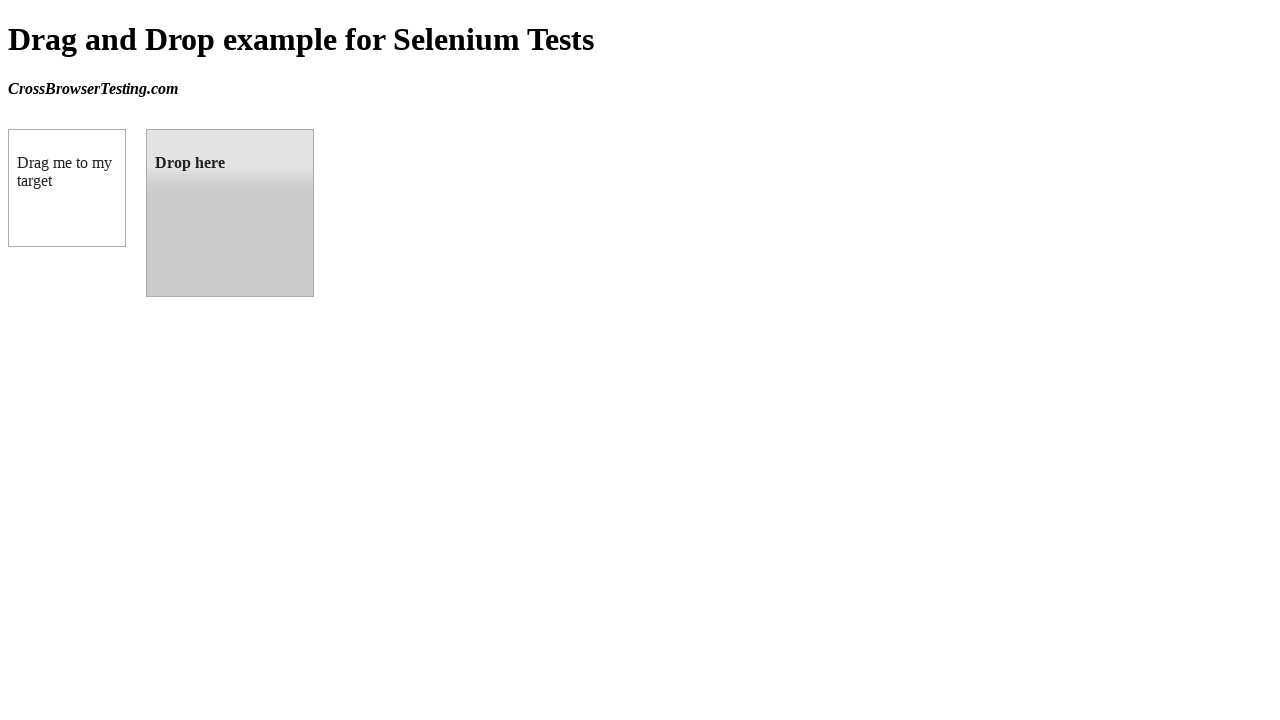

Located source draggable element
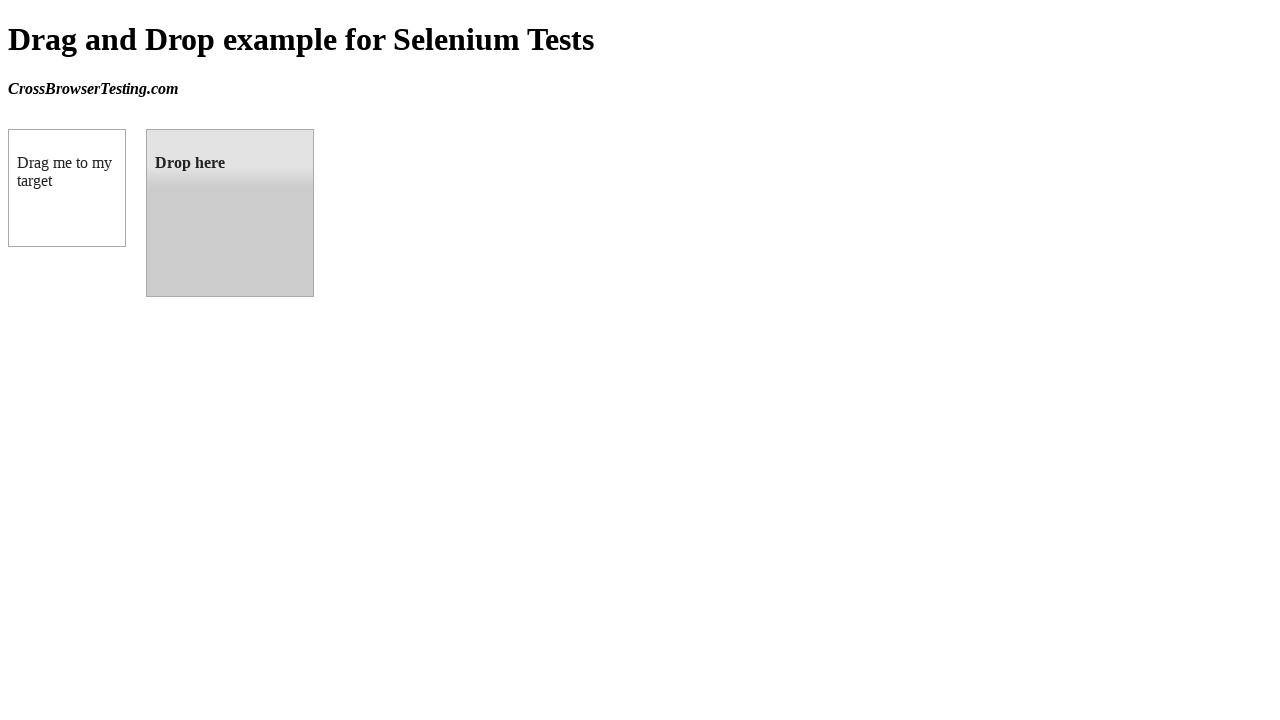

Located target droppable element
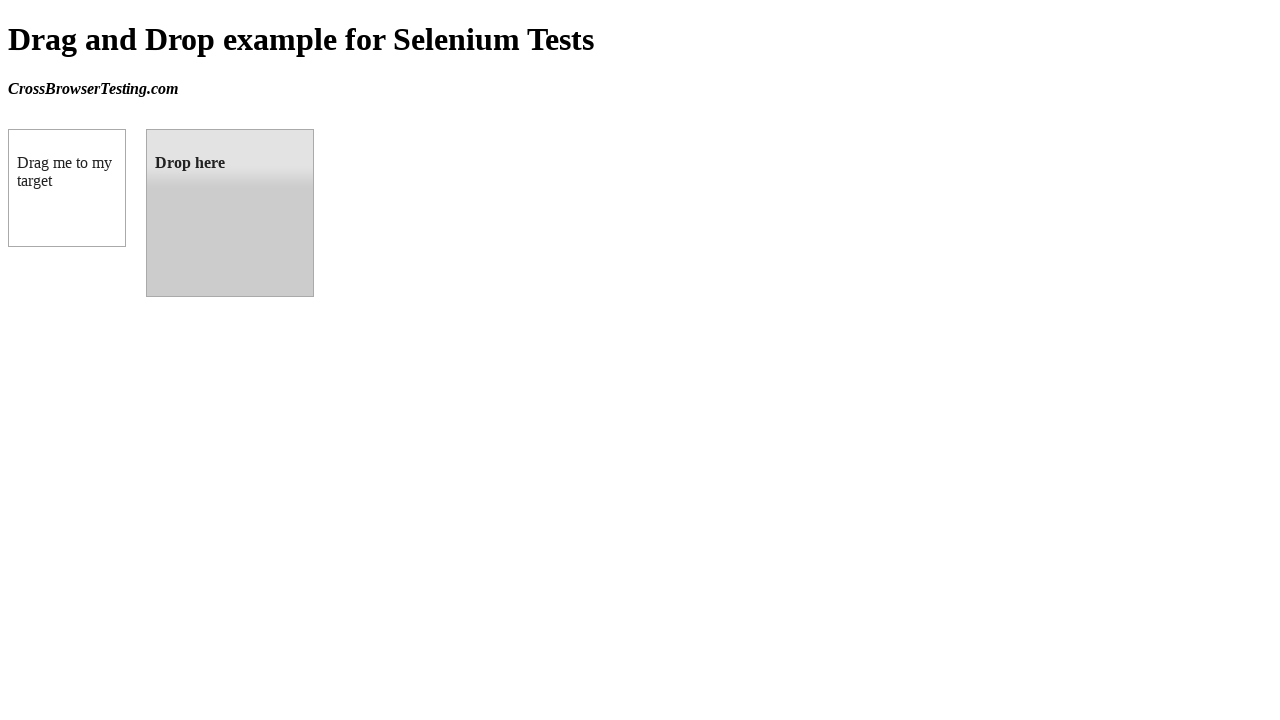

Retrieved target element's bounding box position
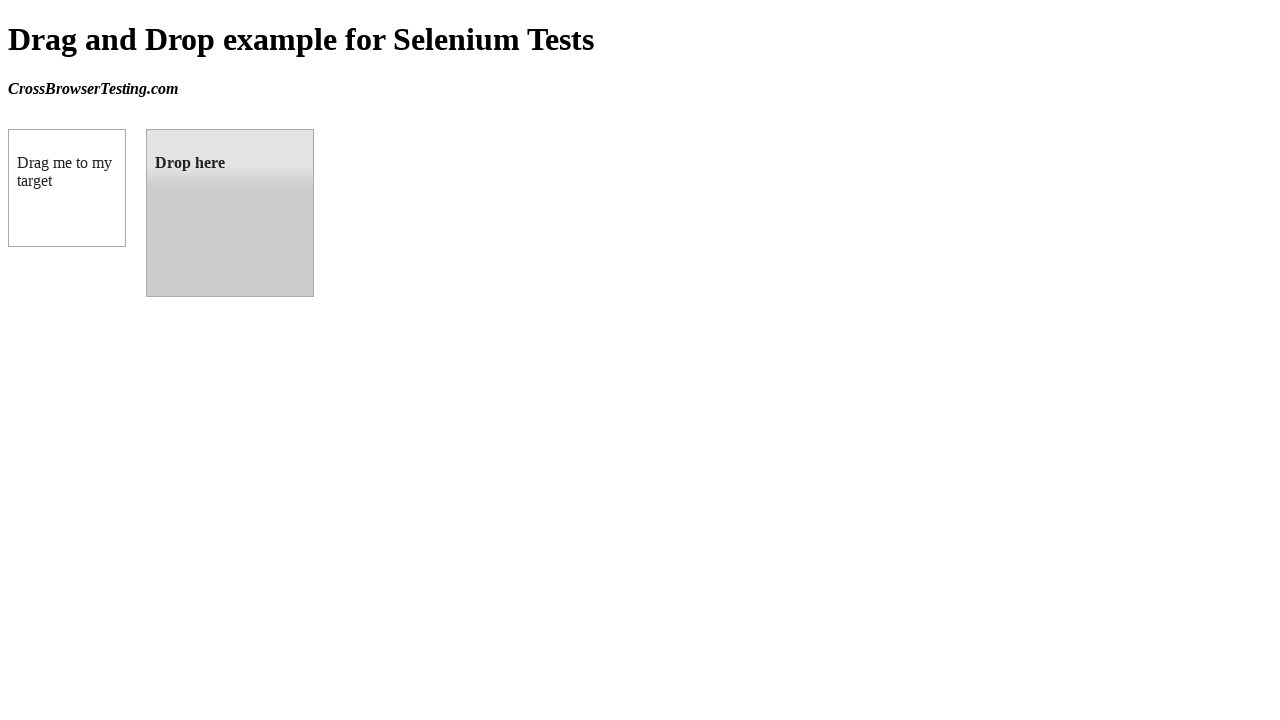

Dragged source element to target droppable element at (230, 213)
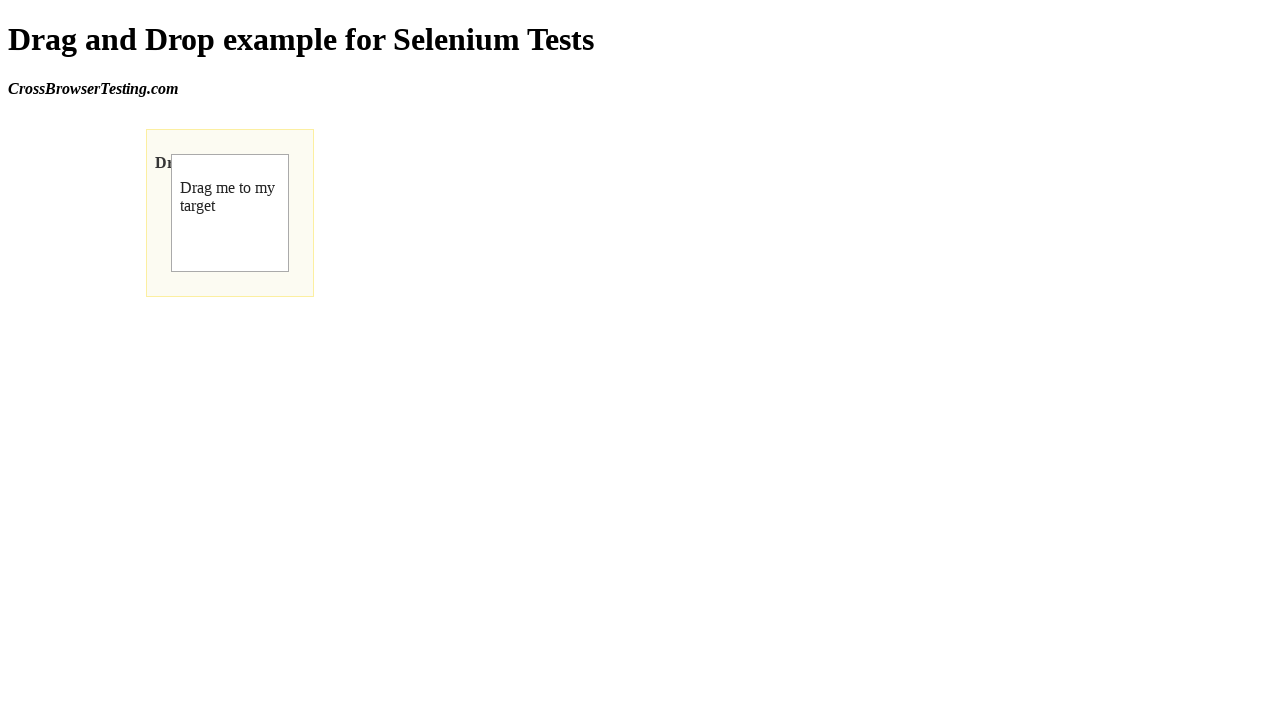

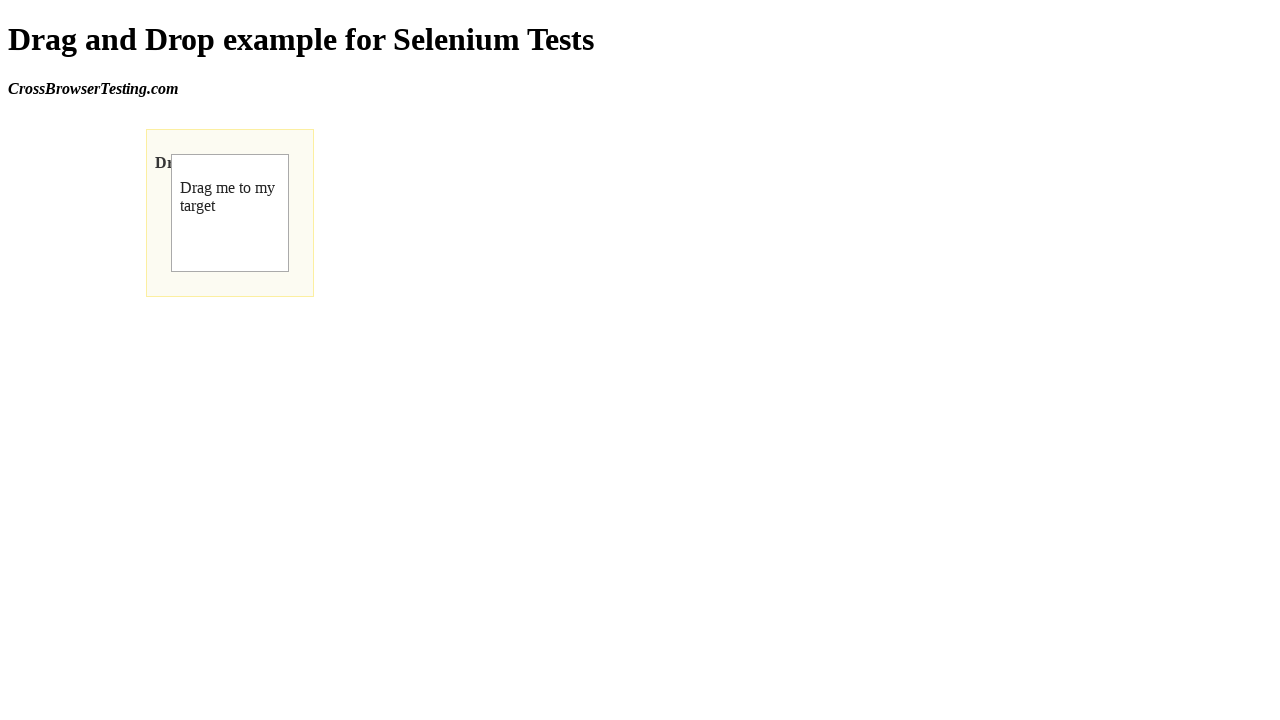